Navigates to Browse Languages and selects languages beginning with numbers (0-9)

Starting URL: http://www.99-bottles-of-beer.net/

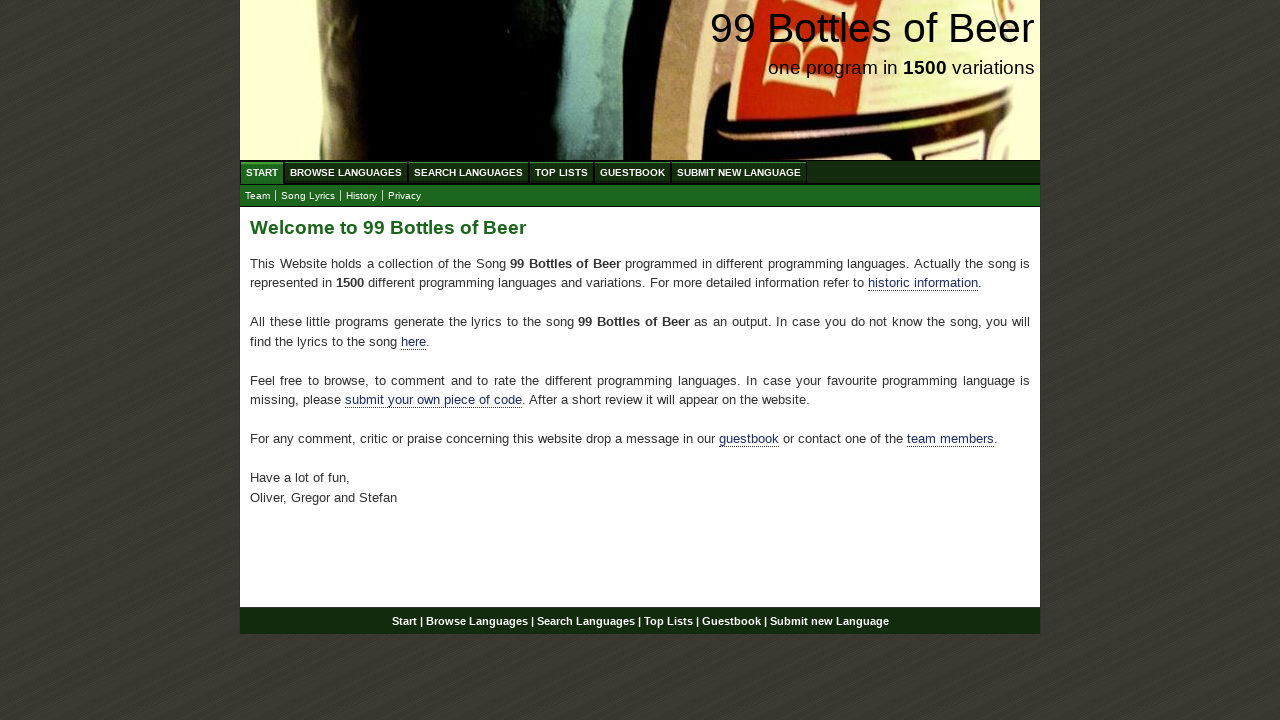

Clicked on Browse Languages menu item at (346, 172) on xpath=//ul[@id='menu']/li/a[@href='/abc.html']
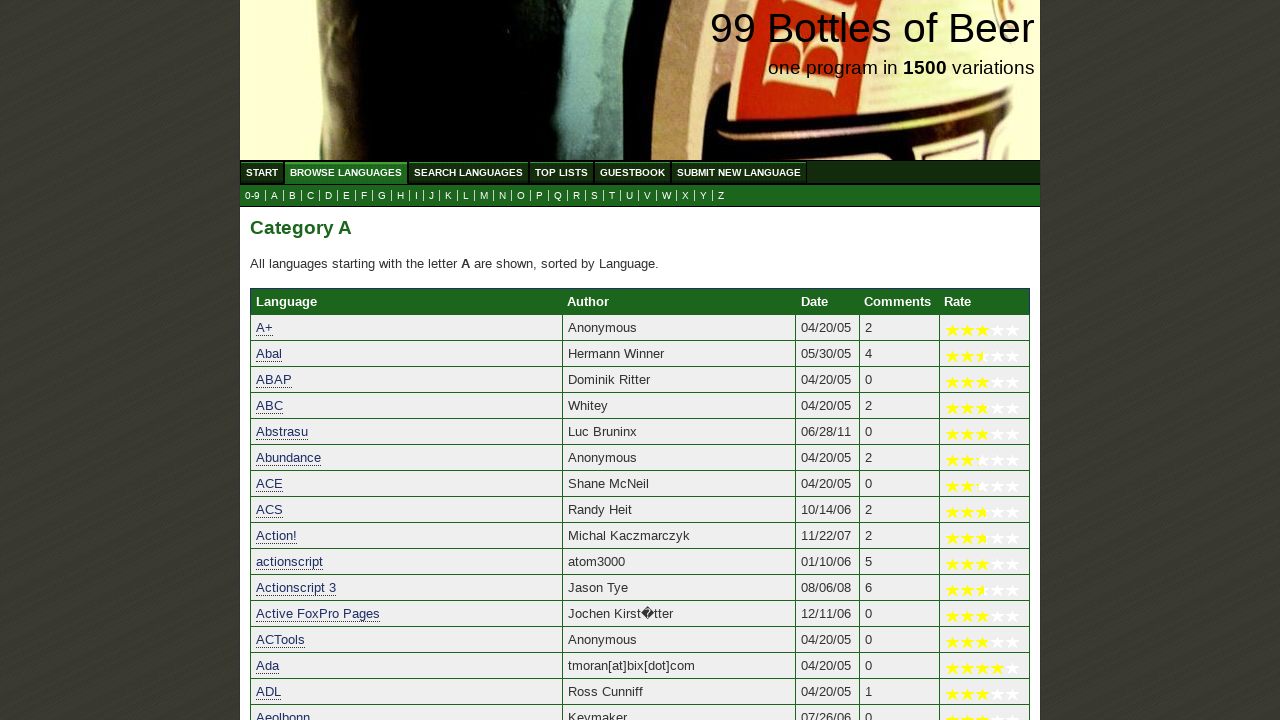

Clicked on 0-9 language category in submenu at (252, 196) on xpath=//ul[@id='submenu']/li/a[@href='0.html']
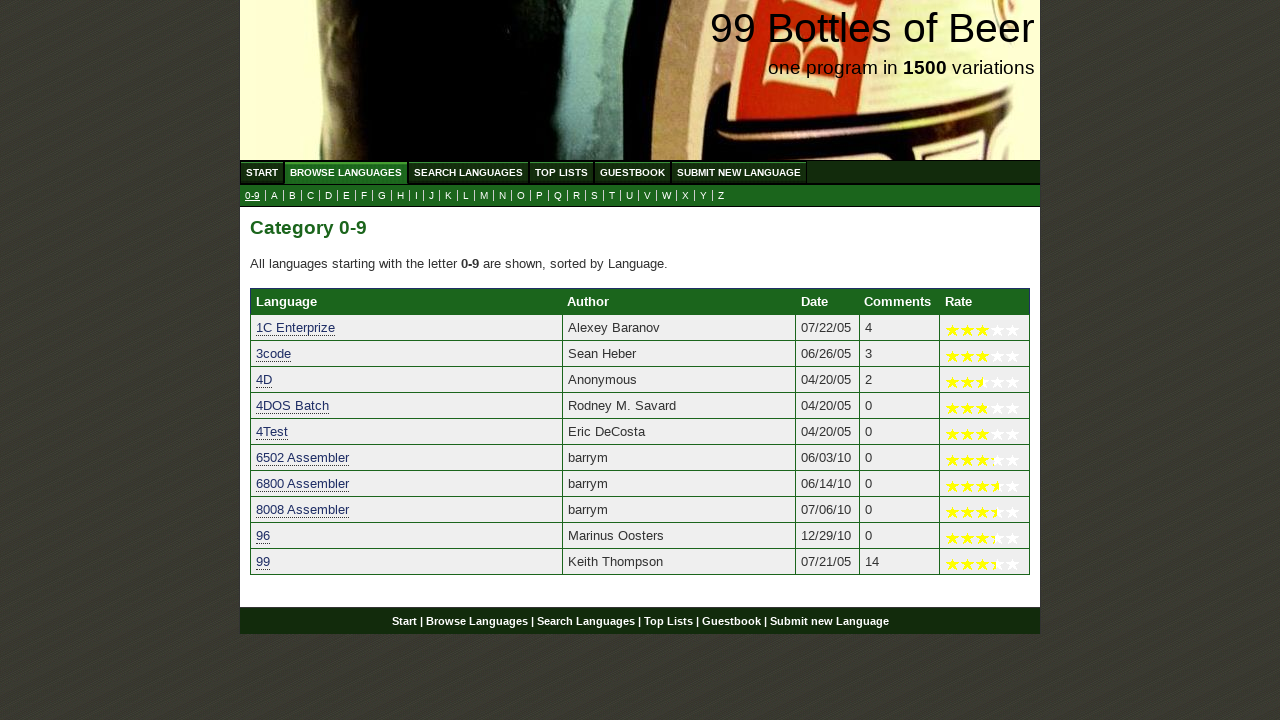

Languages beginning with numbers (0-9) table loaded
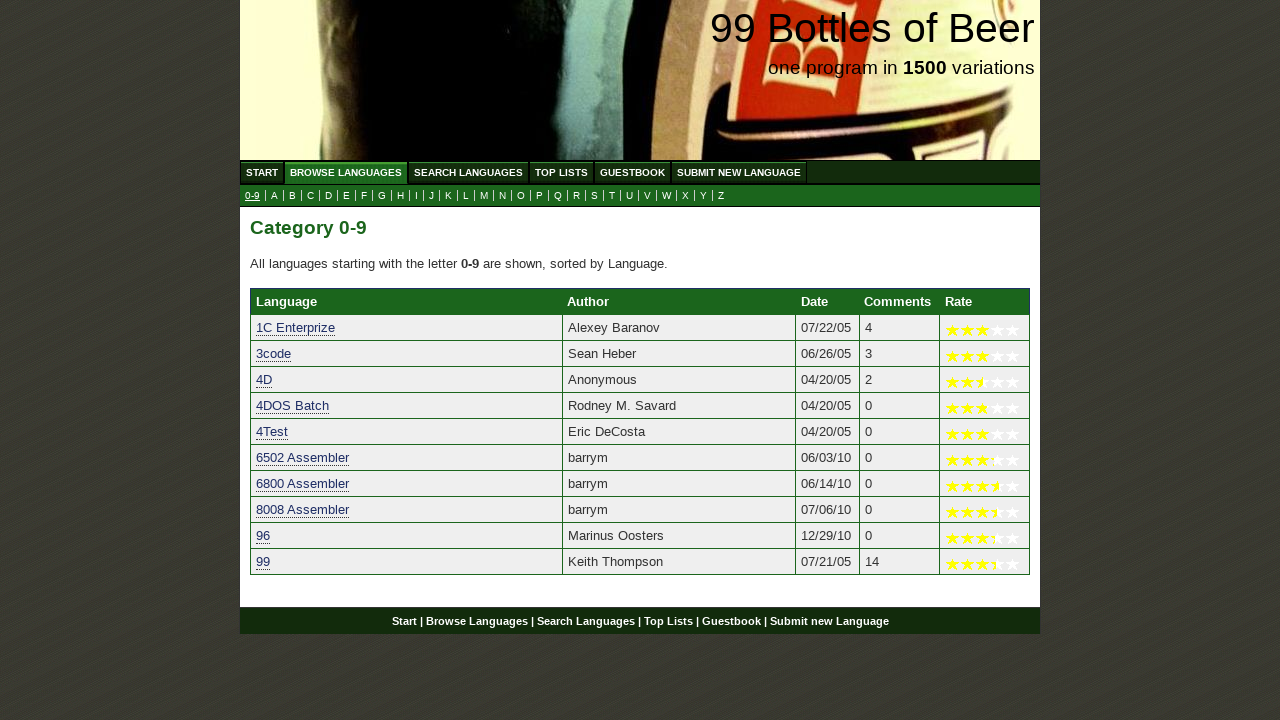

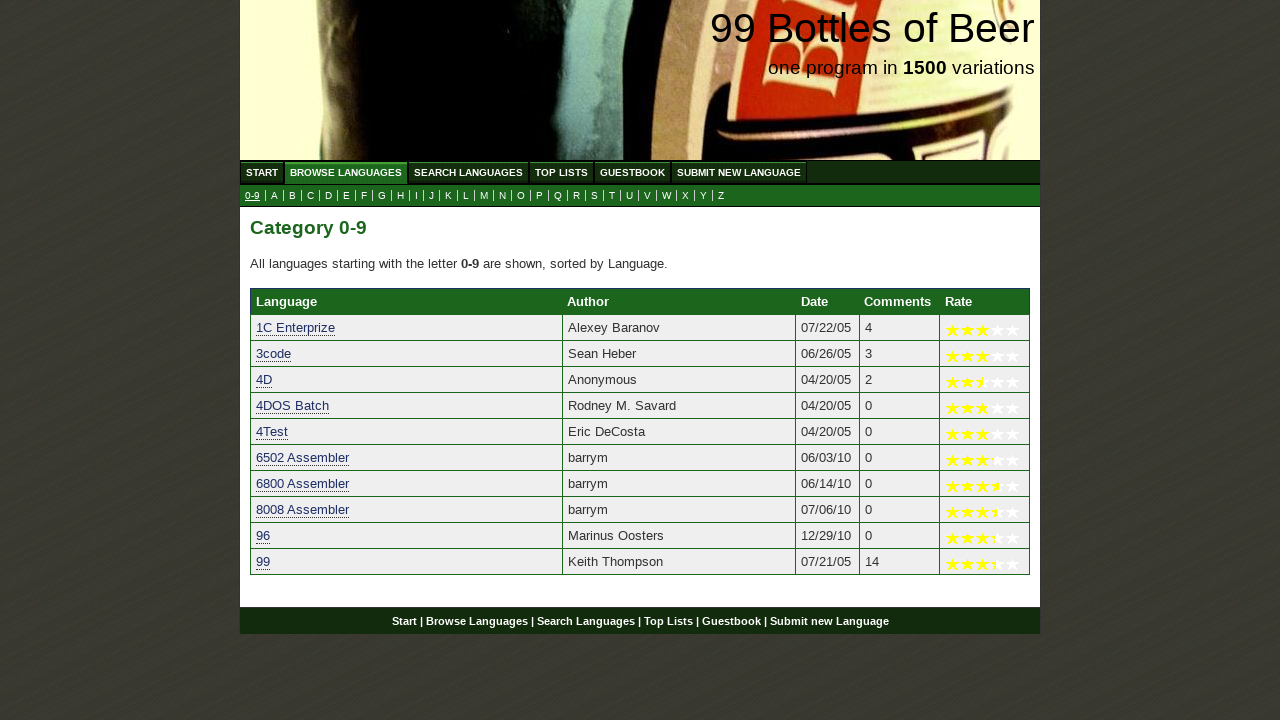